Tests the Context Menu page by right-clicking on a designated box element, which triggers a JavaScript alert, then accepts the alert.

Starting URL: https://the-internet.herokuapp.com

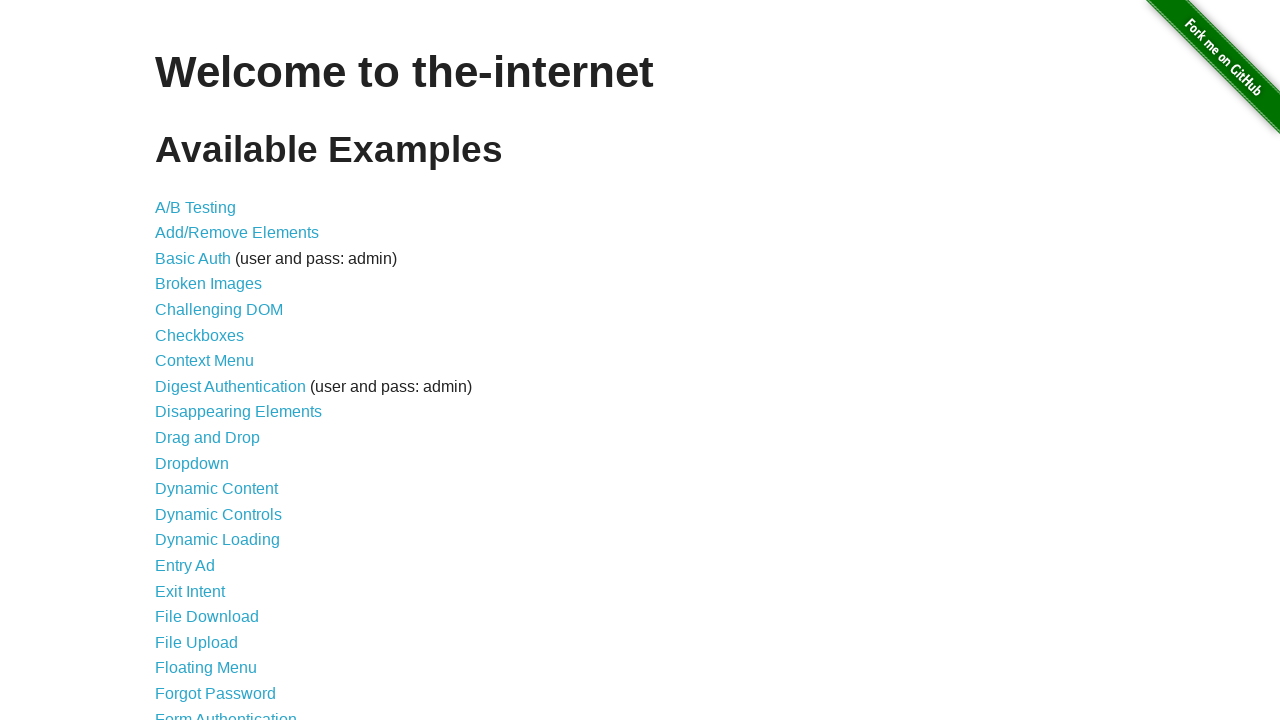

Navigated to the-internet.herokuapp.com homepage
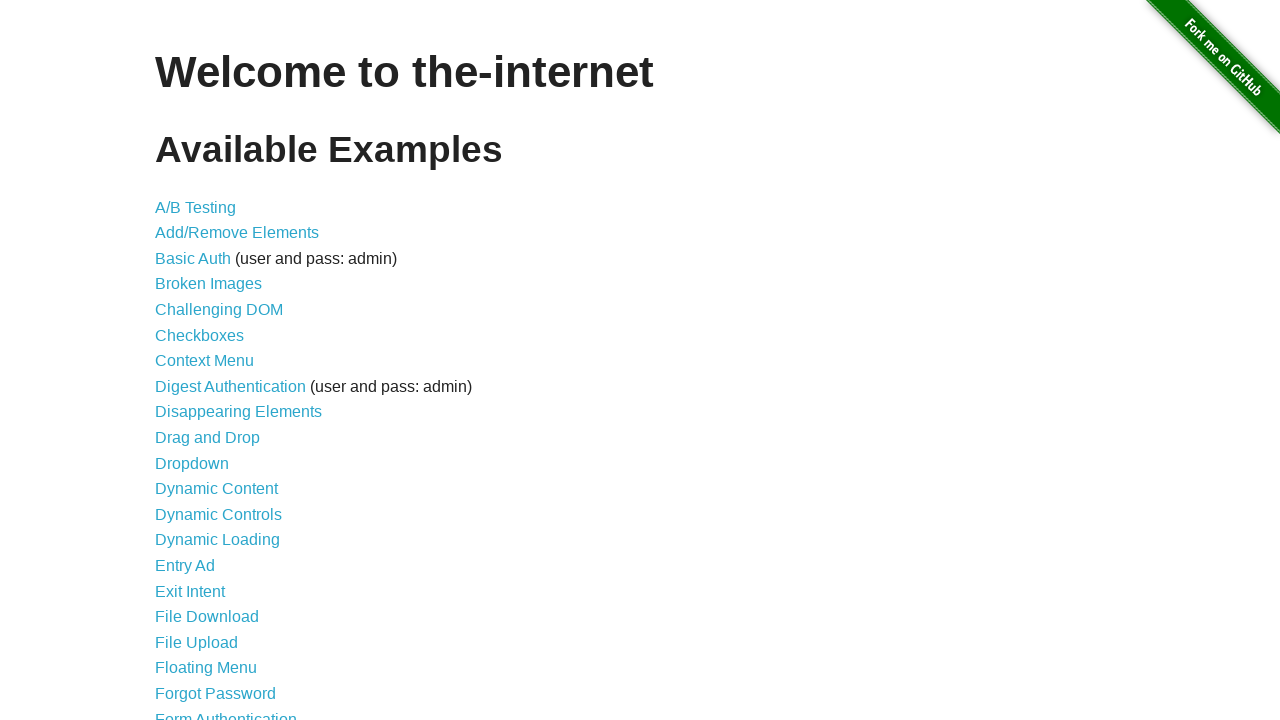

Clicked on Context Menu link at (204, 361) on a:has-text('Context Menu')
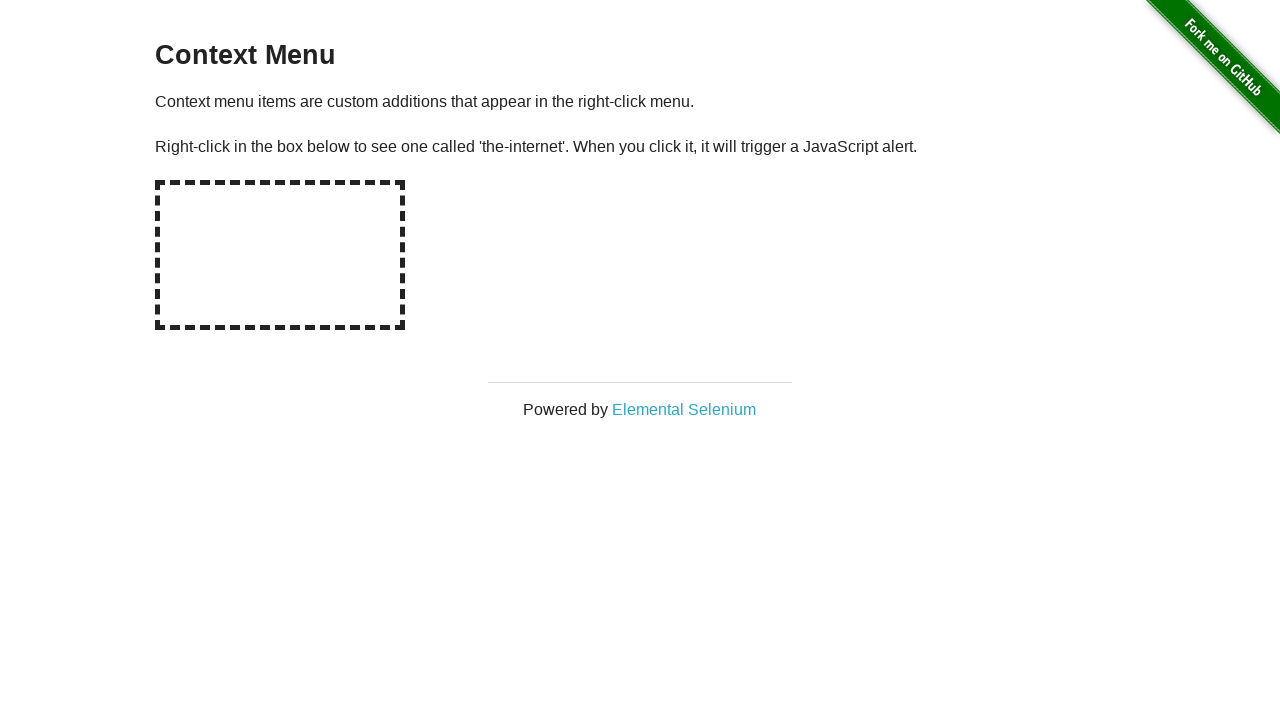

Hot-spot box became visible
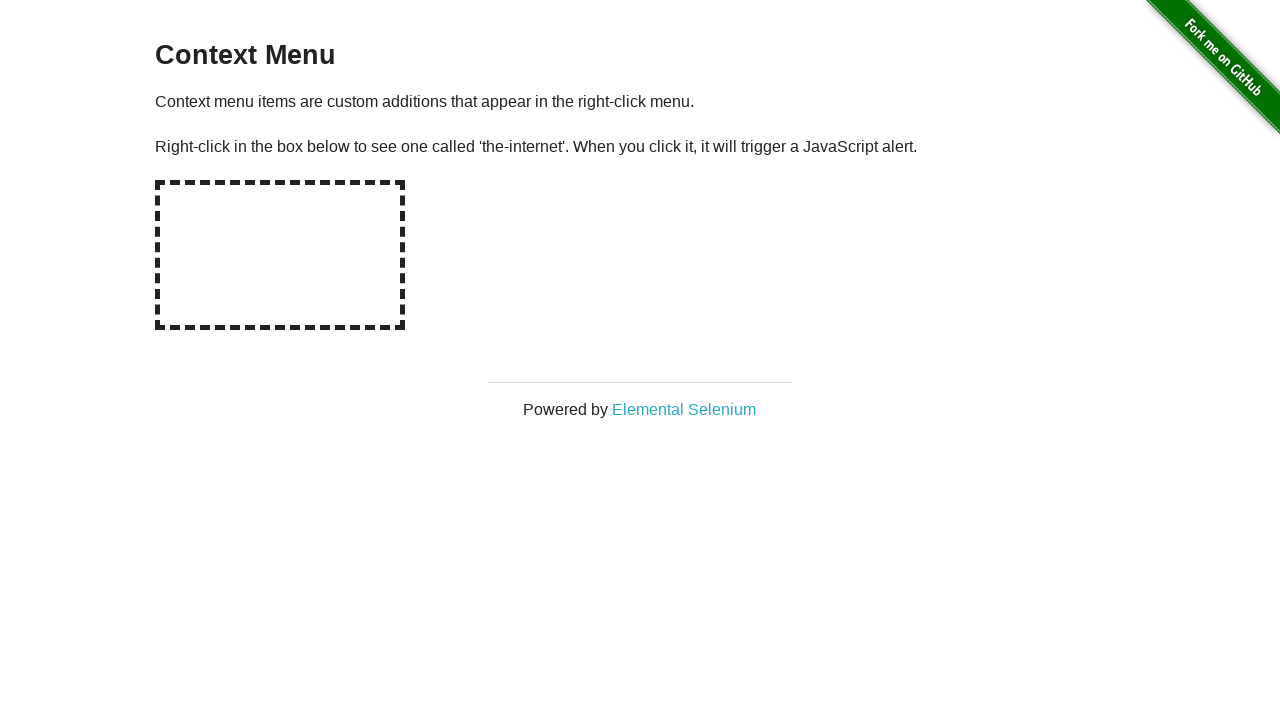

Set up dialog handler to accept alerts
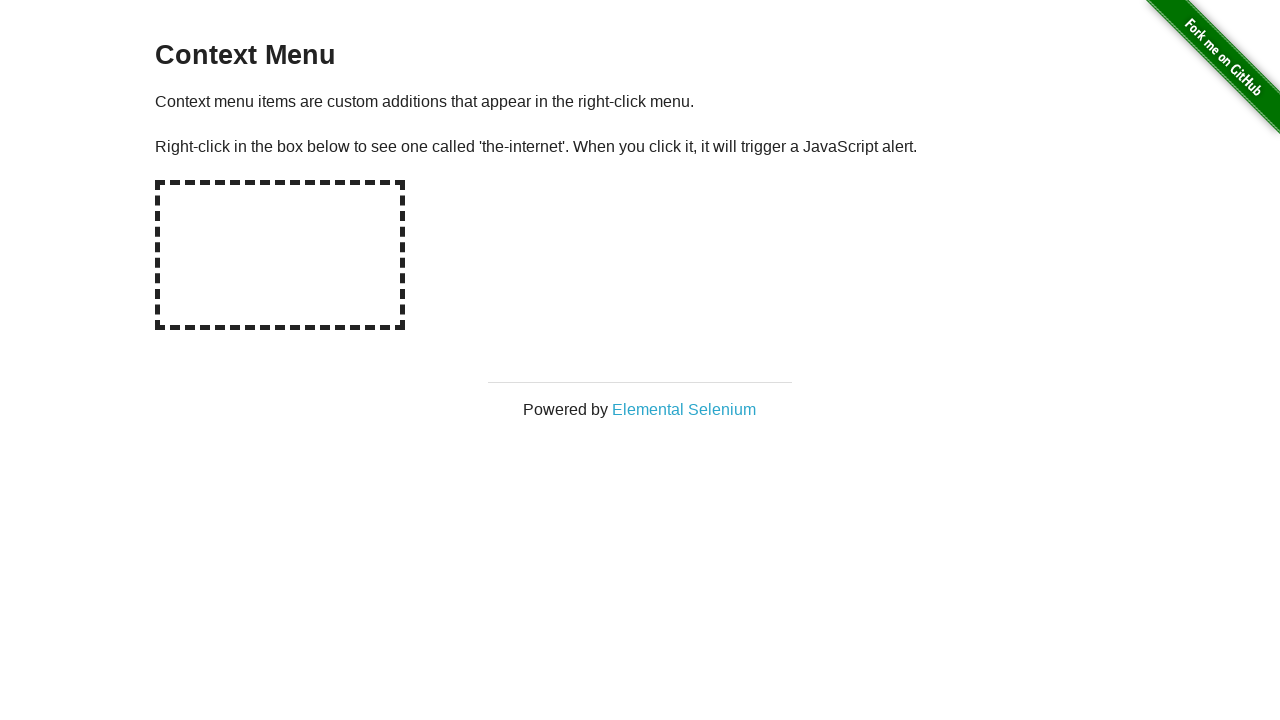

Right-clicked on the hot-spot box, triggering JavaScript alert at (280, 255) on #hot-spot
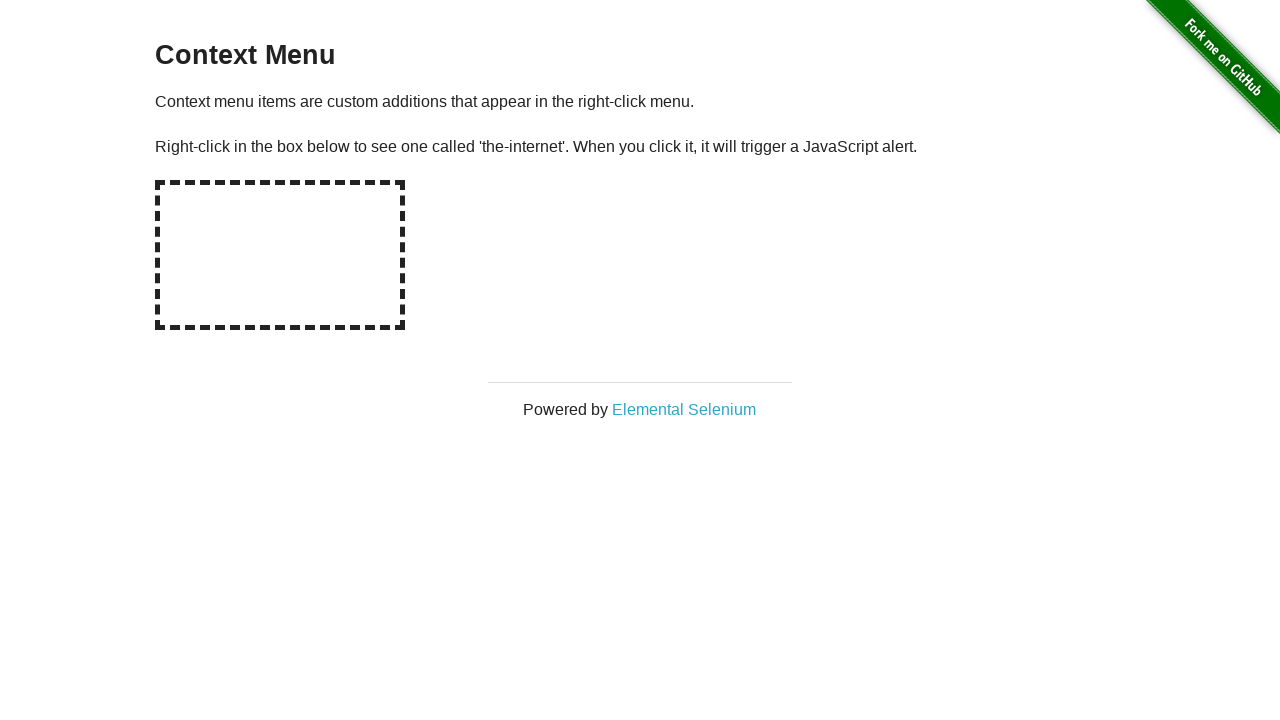

Waited for alert to be handled
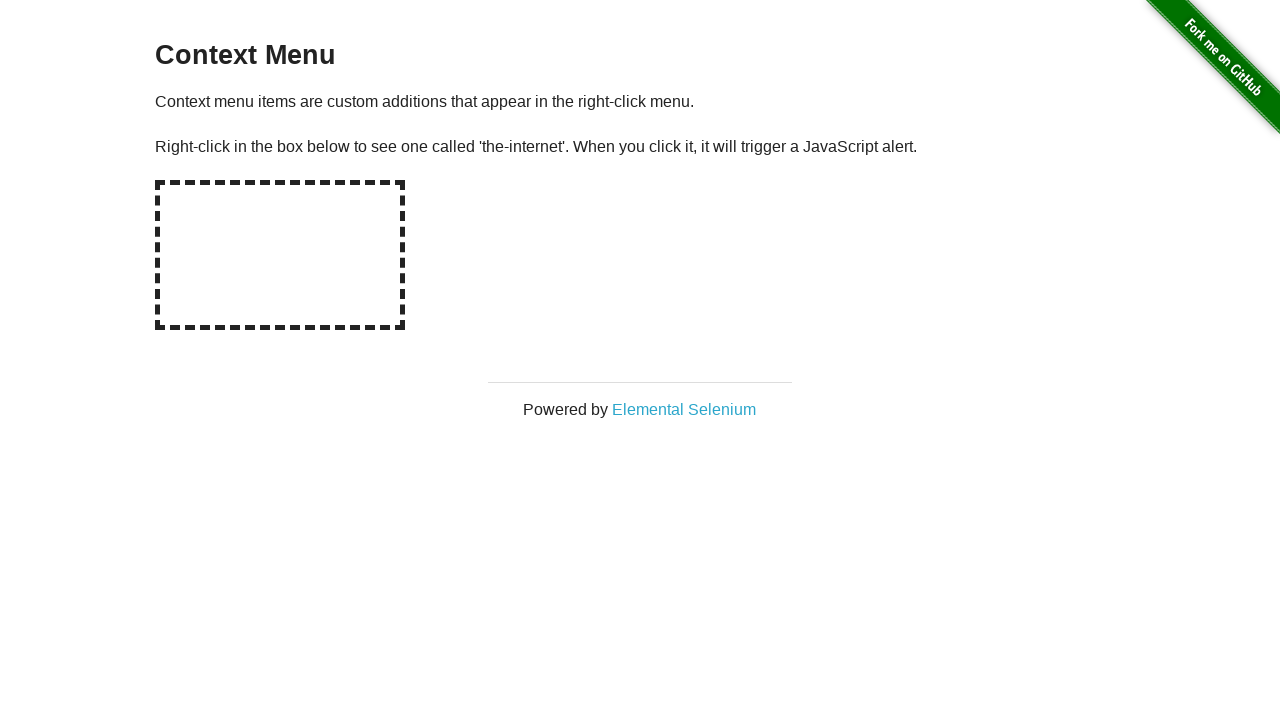

Navigated back to main page
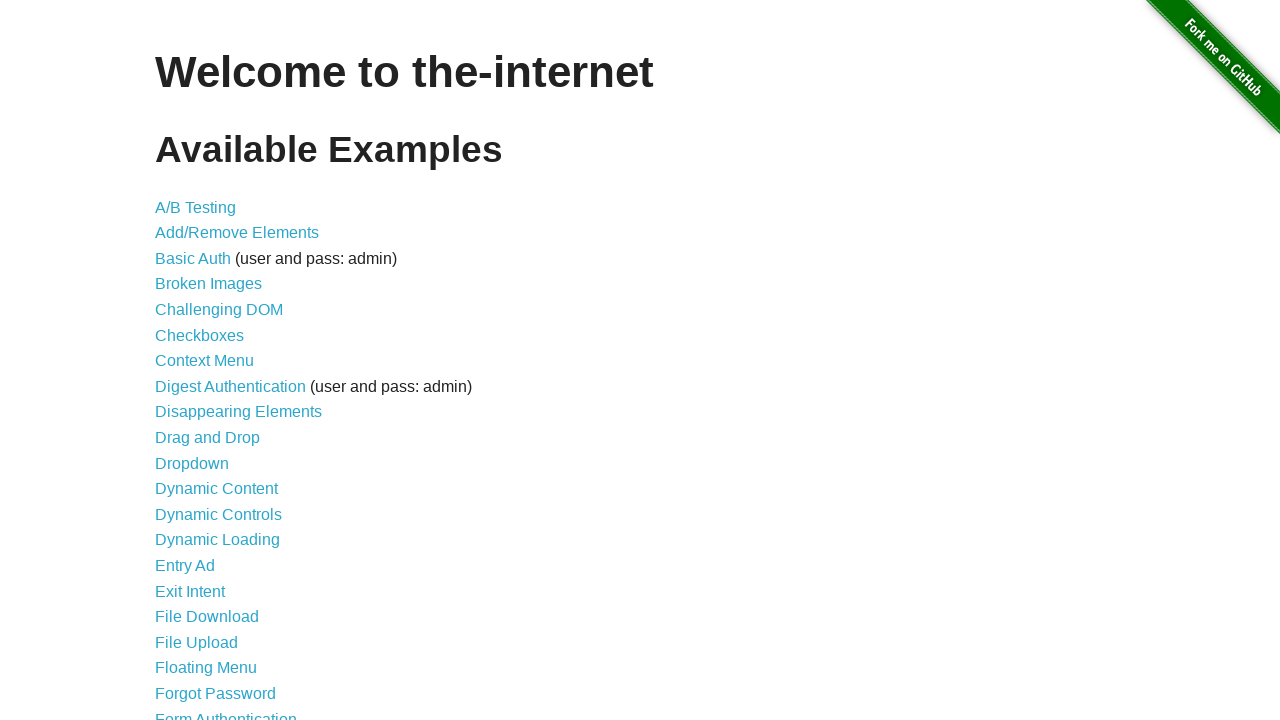

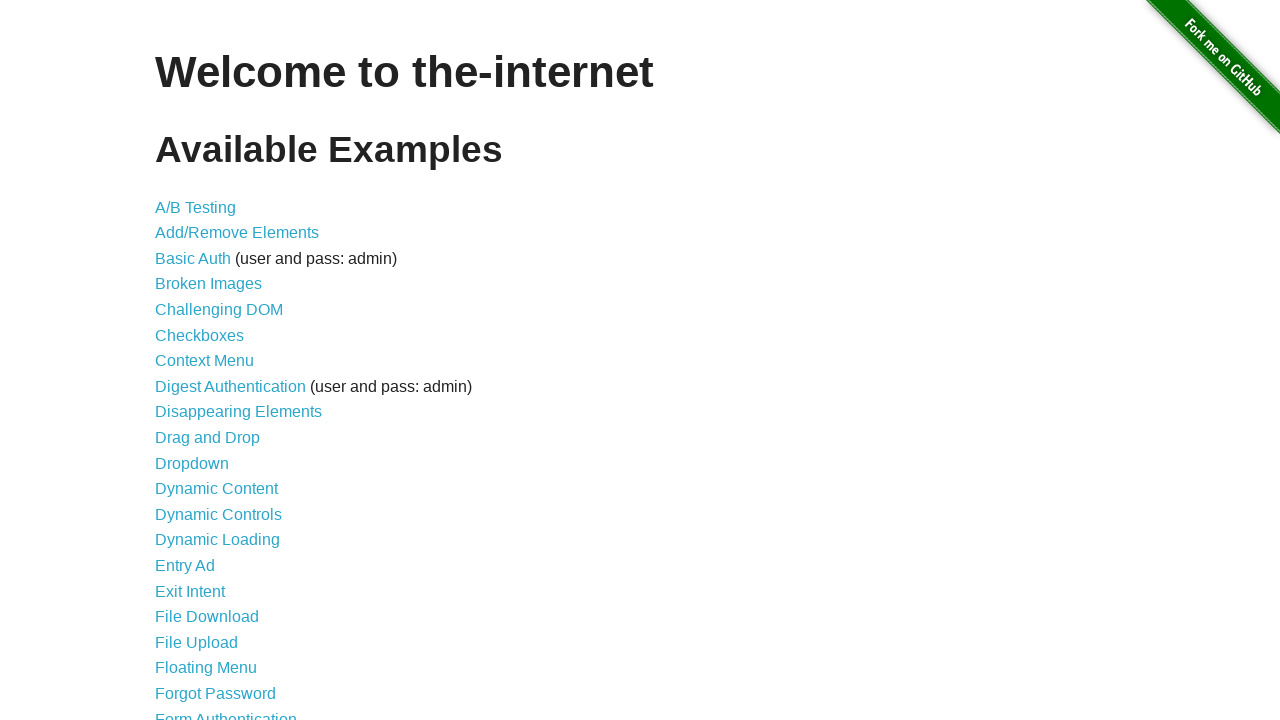